Navigates to Toutiao (Chinese news website) homepage and waits for the page content to load

Starting URL: https://www.toutiao.com/

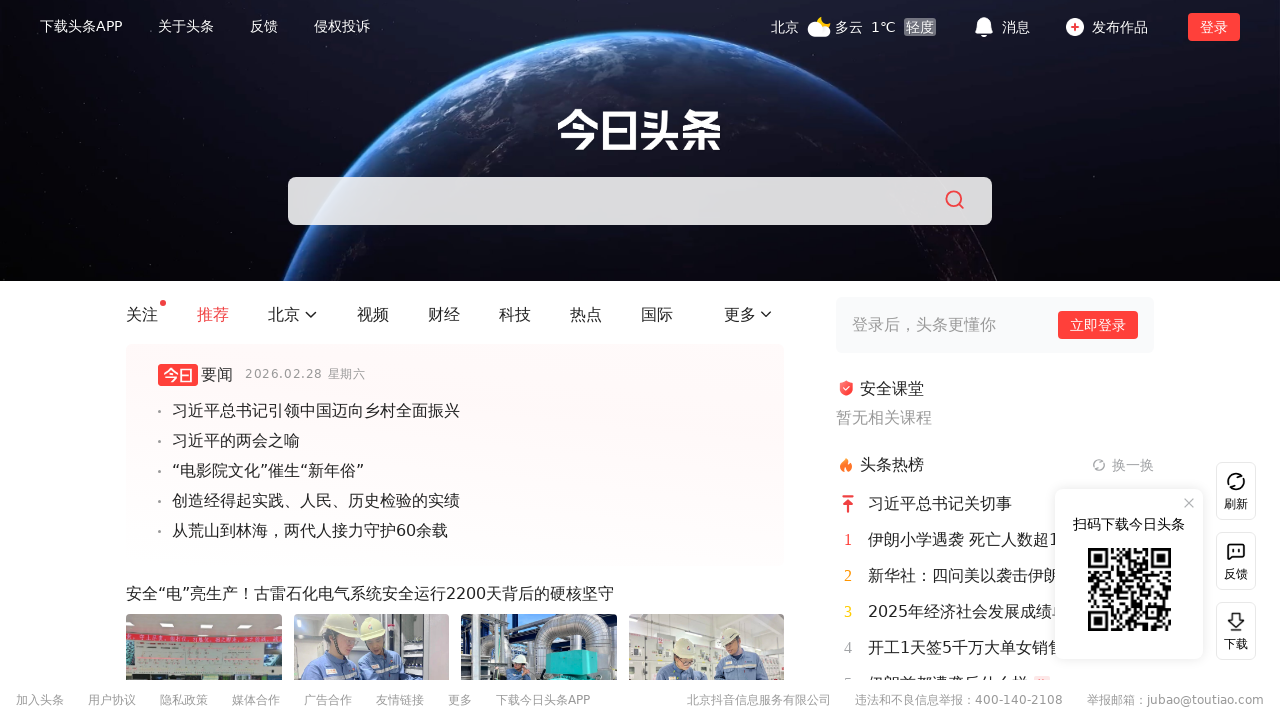

Waited for Toutiao homepage DOM to load
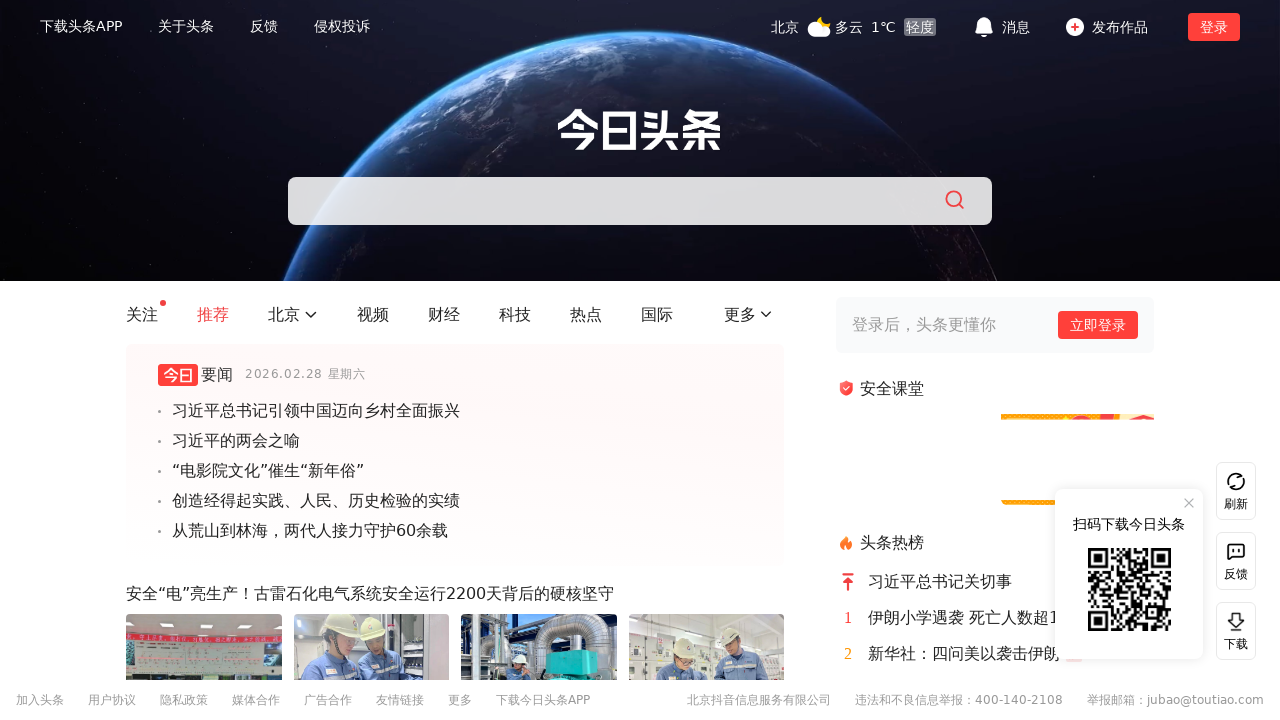

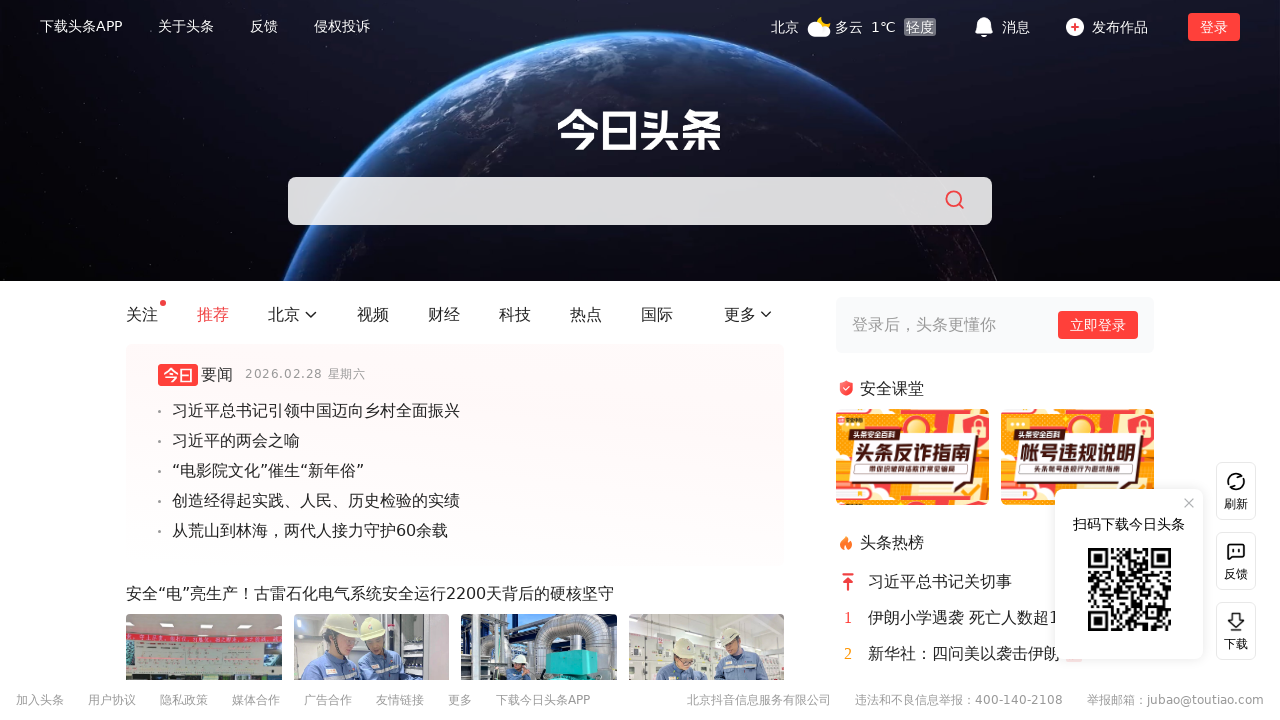